Tests that the OrangeHRM login page has the correct title

Starting URL: https://opensource-demo.orangehrmlive.com/web/index.php/auth/login

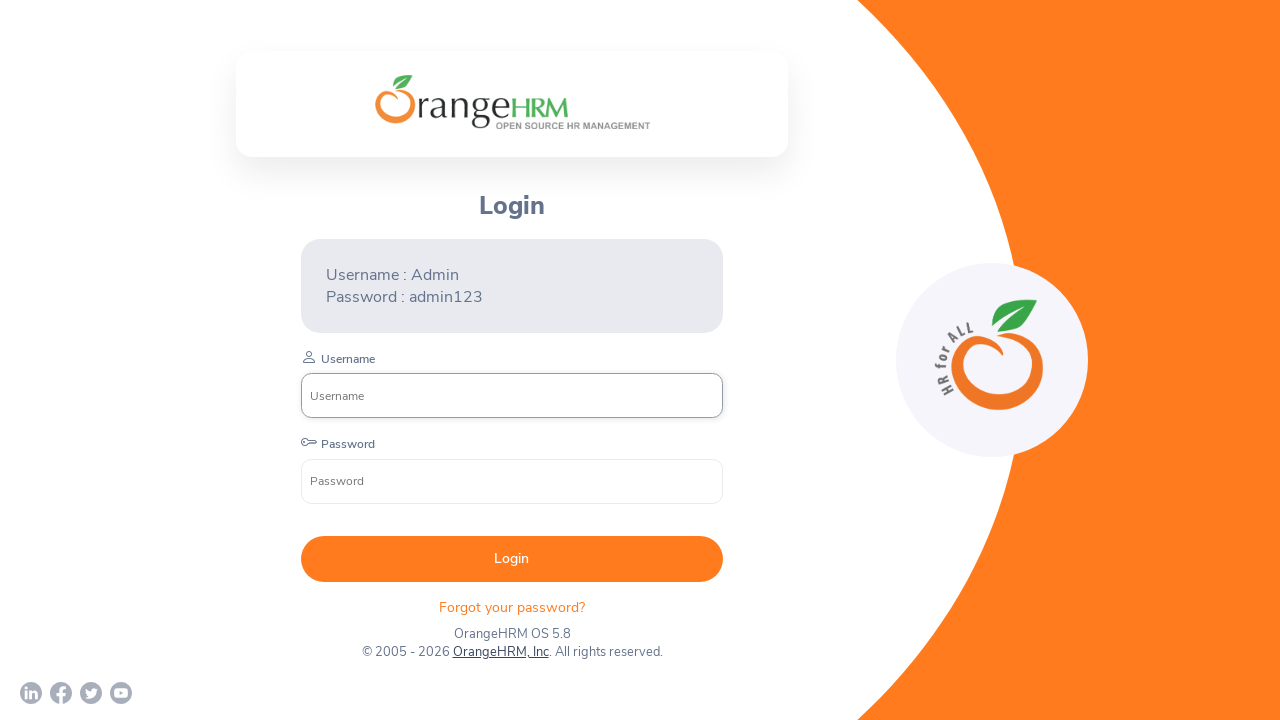

Retrieved page title
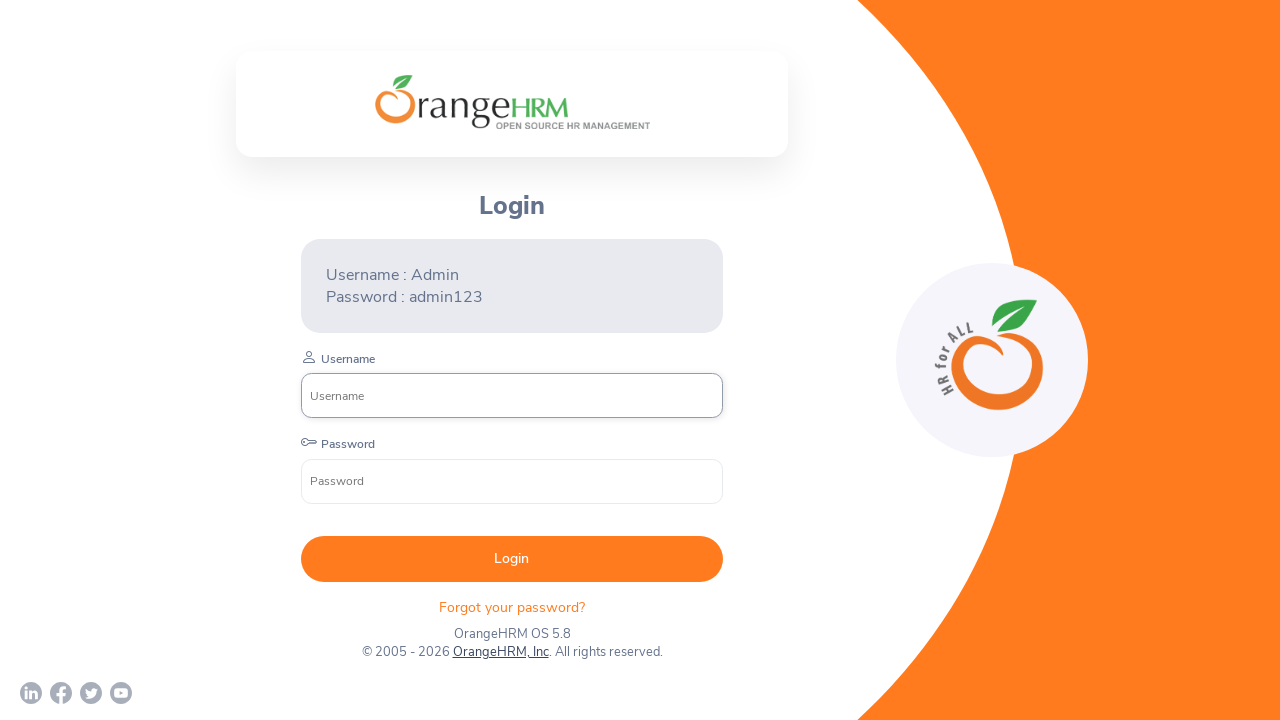

Verified page title is 'OrangeHRM'
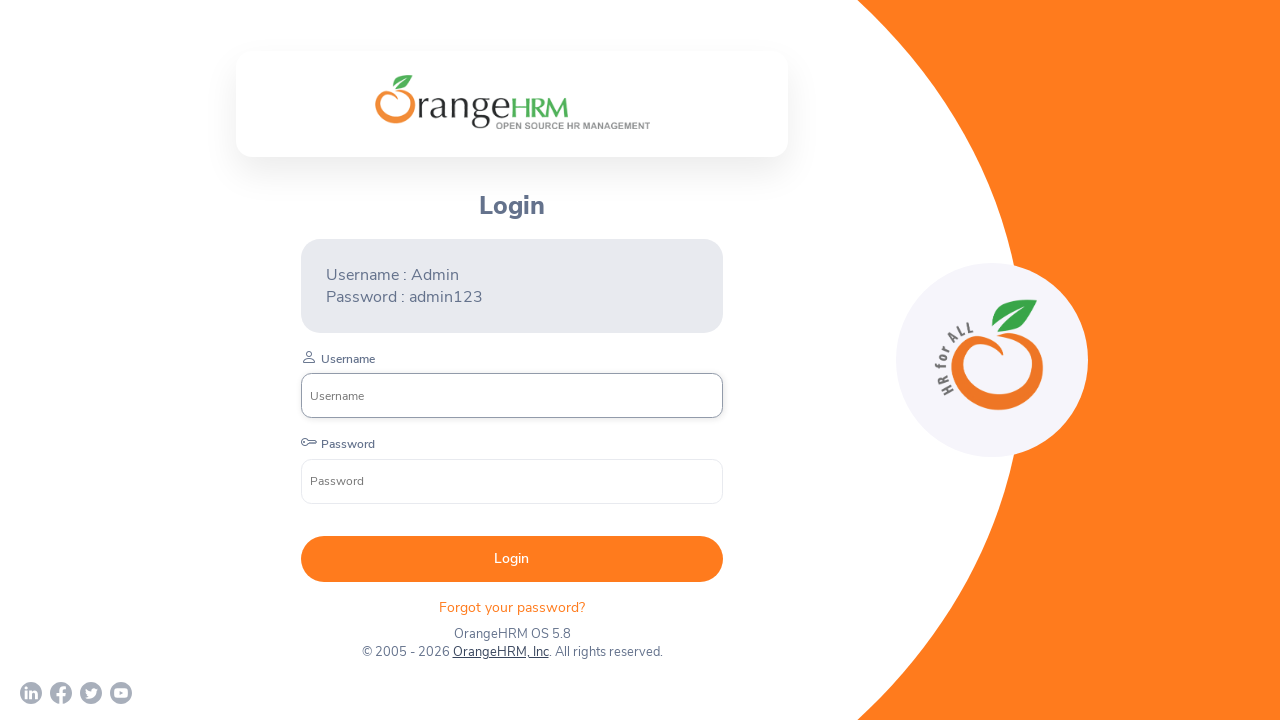

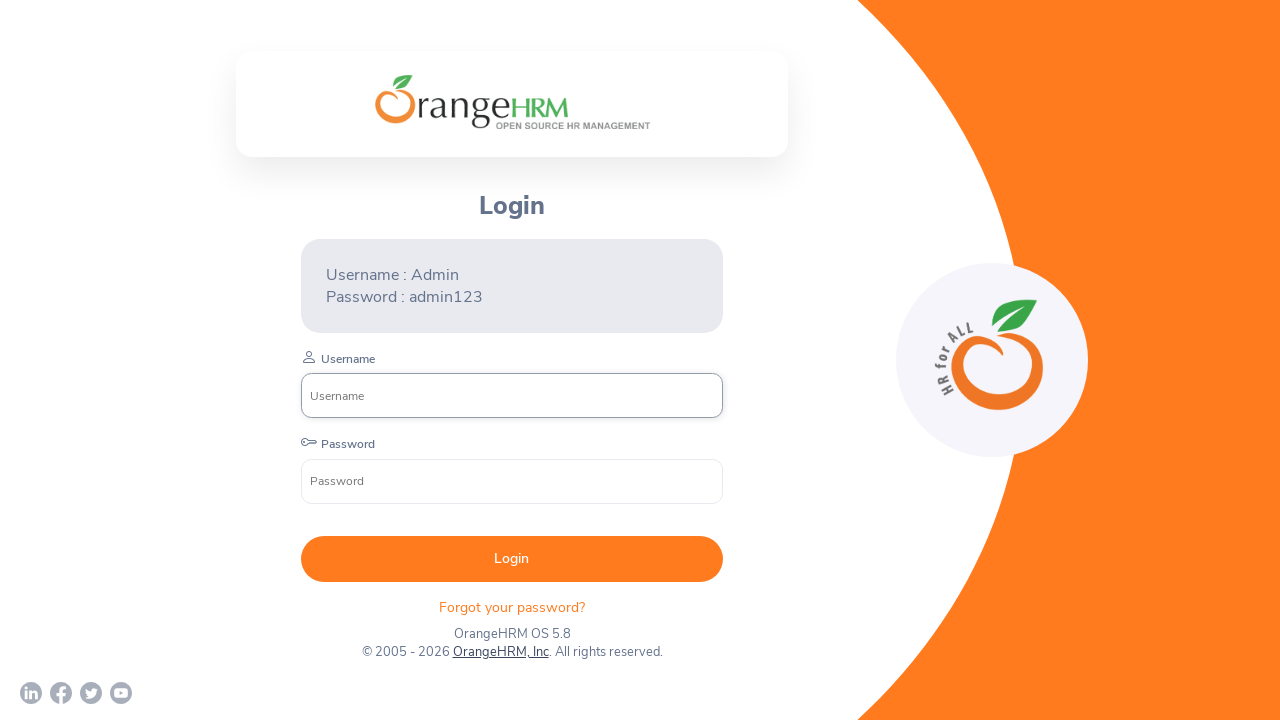